Tests navigation to About Ranks page and verifies the page header is displayed correctly

Starting URL: https://testautomationu.applitools.com/

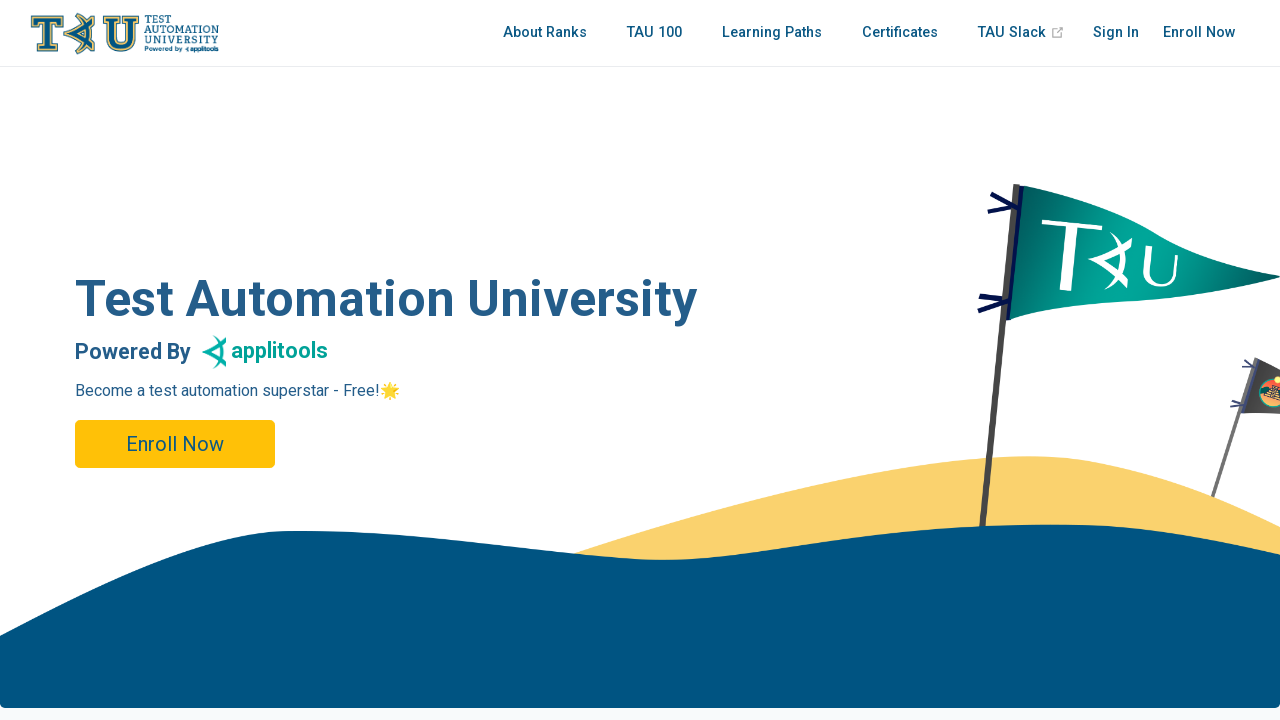

Clicked on About Ranks link at (545, 33) on xpath=//div[@class='links']//a[text() = 'About Ranks']
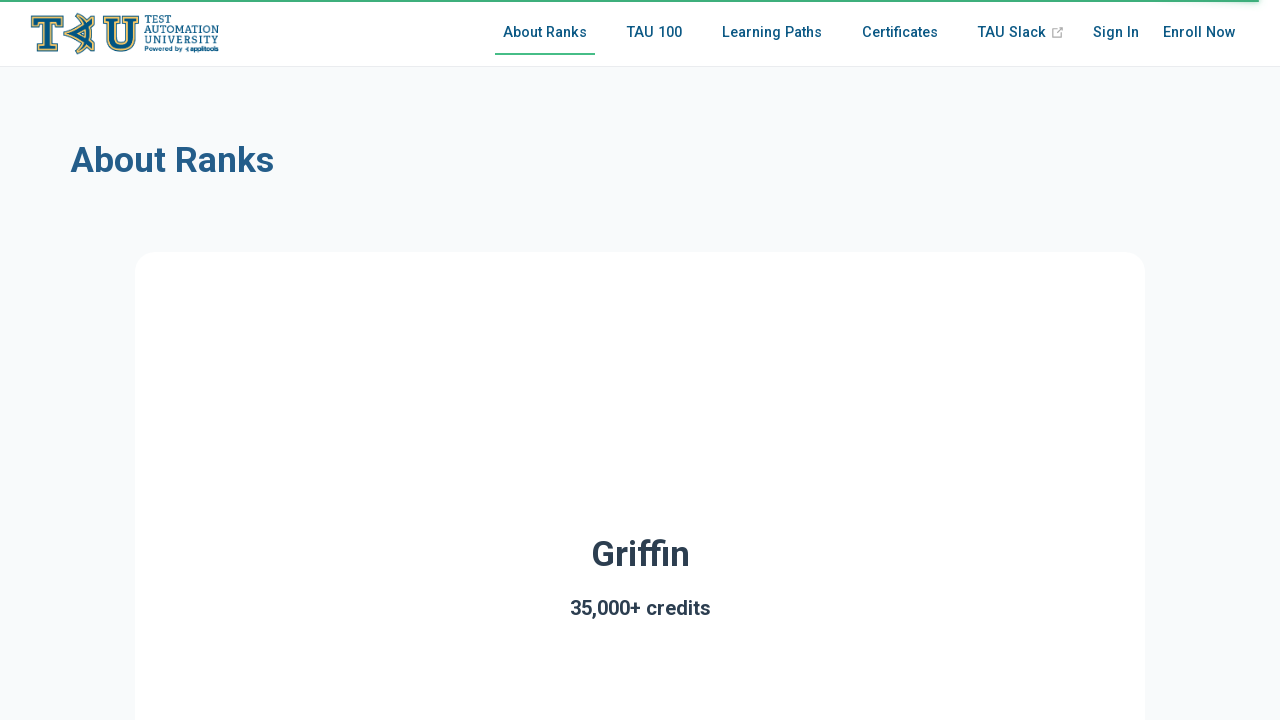

About Ranks page header loaded and verified
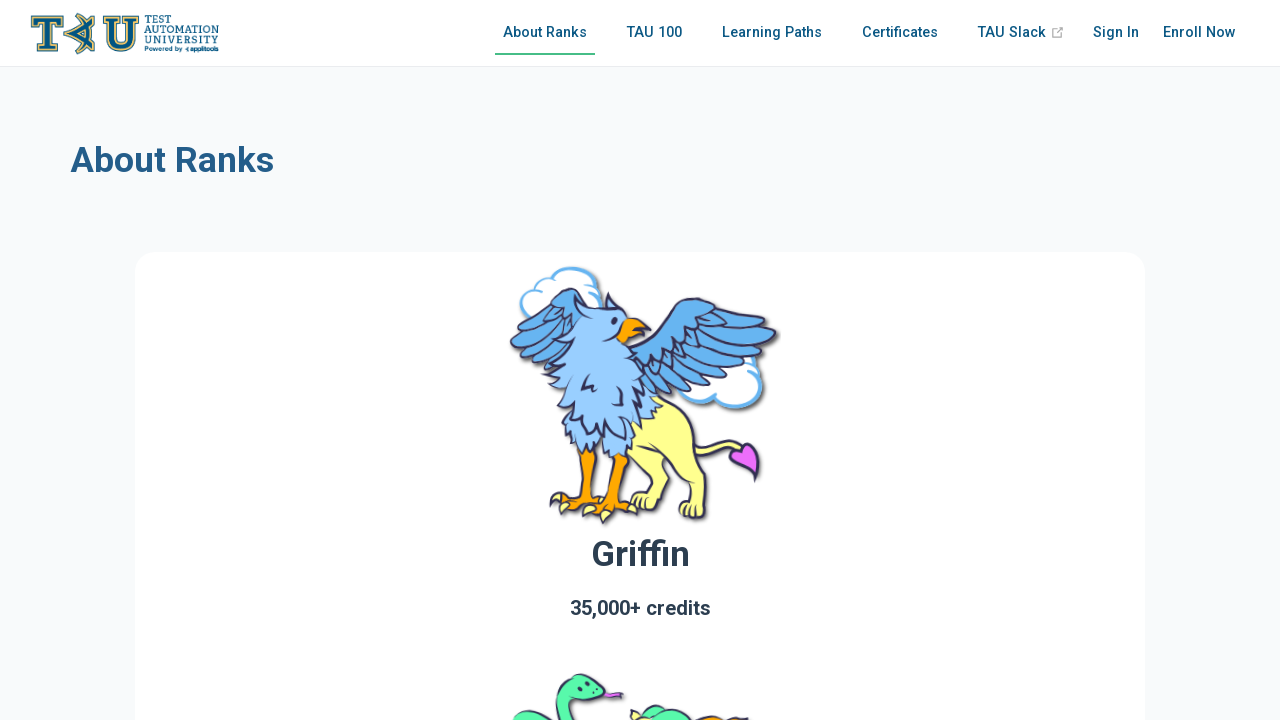

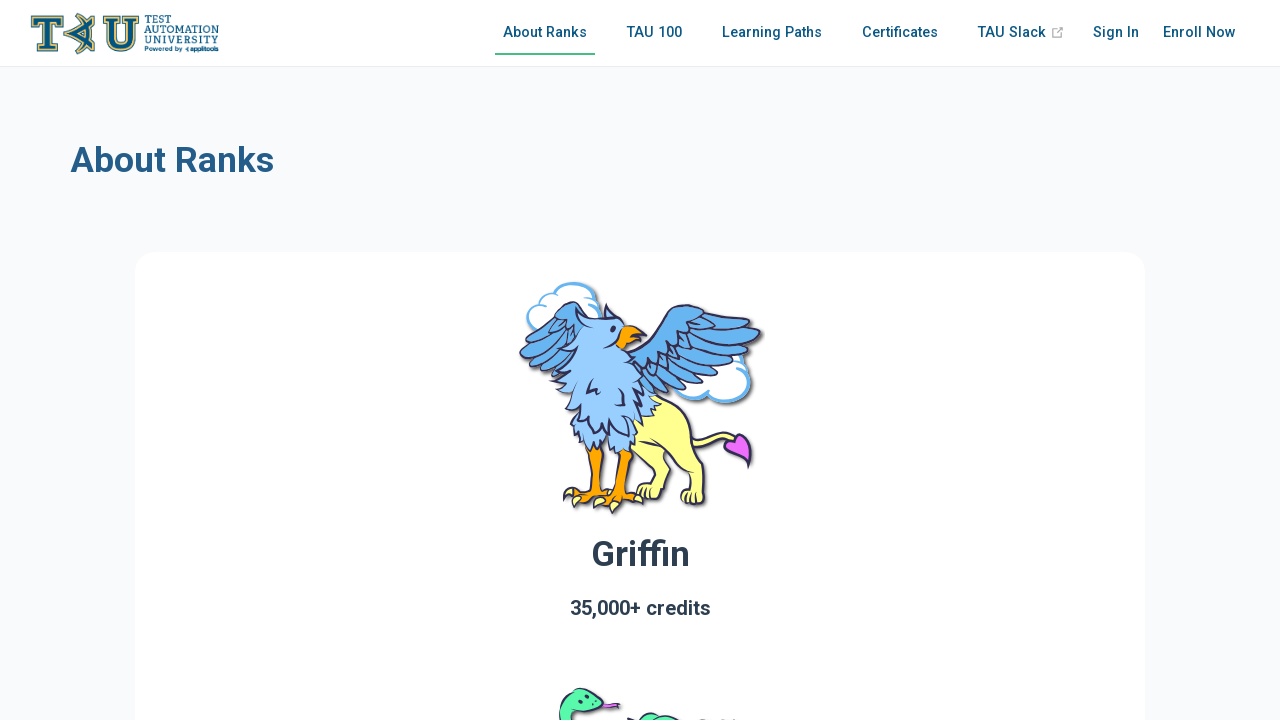